Tests JavaScript confirm alert dismissal by clicking a button that triggers an alert, dismissing it with Cancel, and verifying the result message shows "You clicked: Cancel"

Starting URL: https://testcenter.techproeducation.com/index.php?page=javascript-alerts

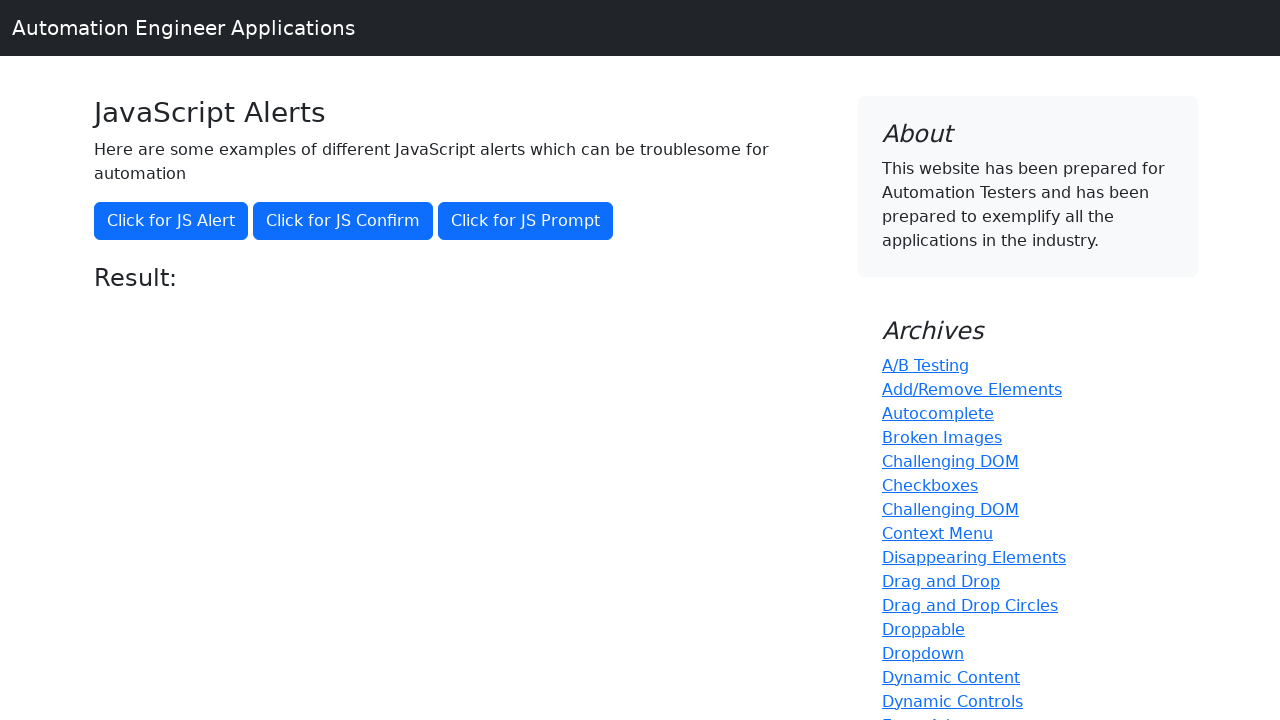

Clicked button to trigger JavaScript confirm alert at (343, 221) on xpath=//button[@onclick='jsConfirm()']
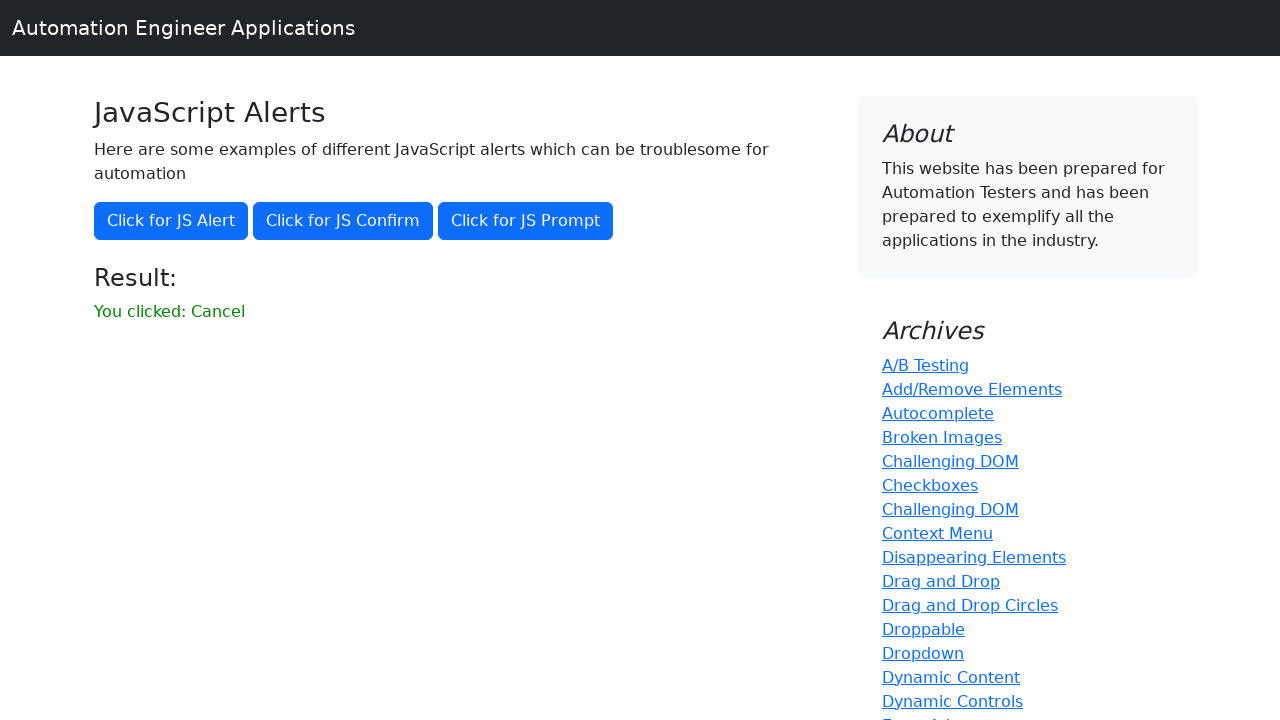

Set up dialog handler to dismiss alerts with Cancel
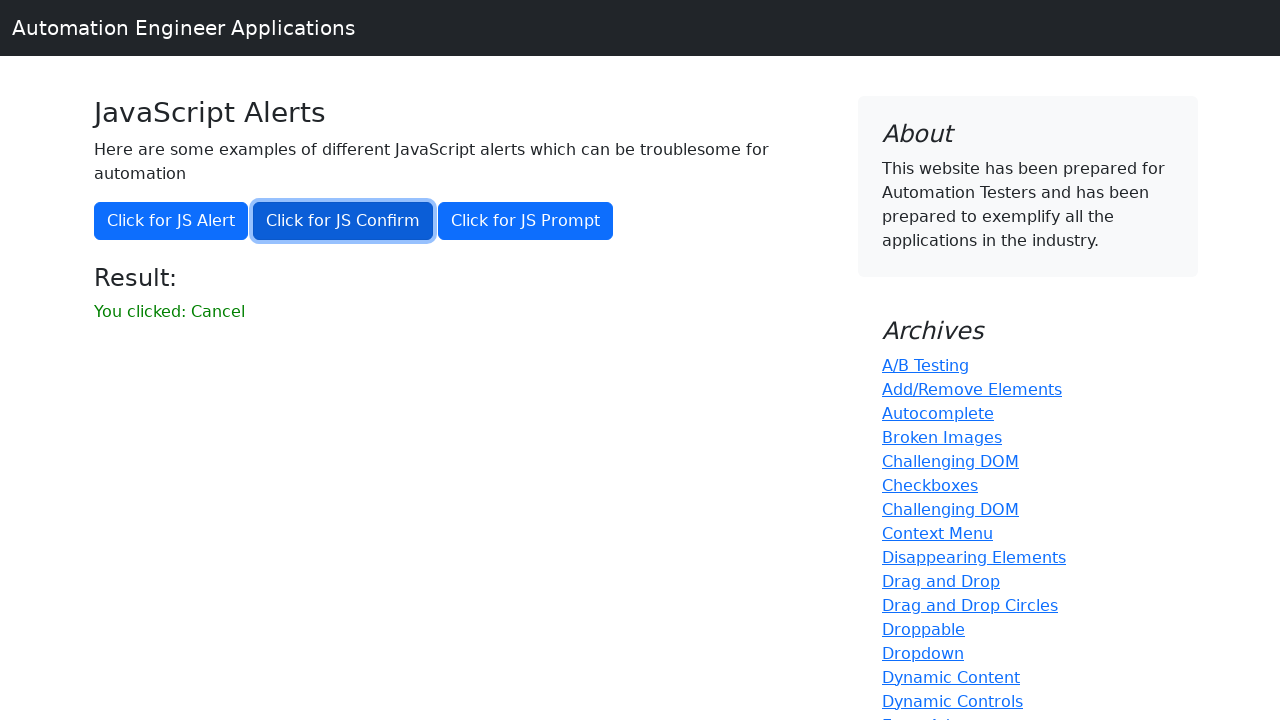

Clicked button to trigger confirm alert again with handler active at (343, 221) on xpath=//button[@onclick='jsConfirm()']
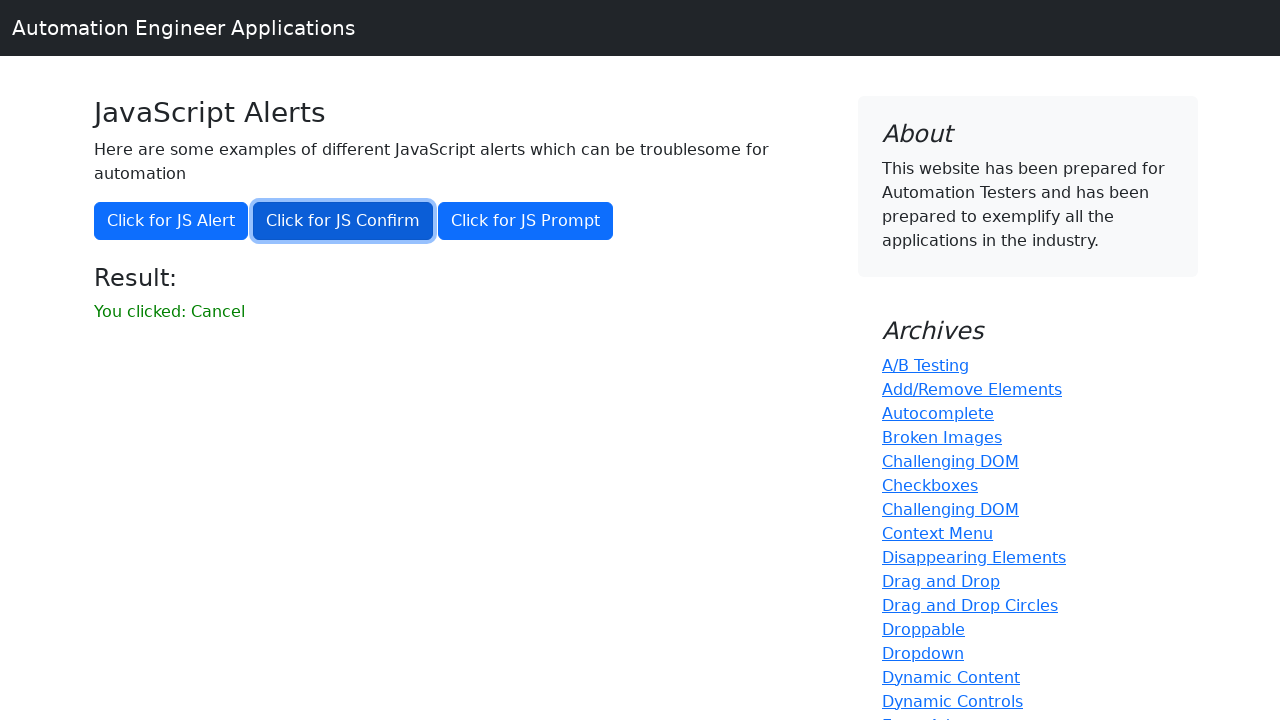

Result message element appeared on page
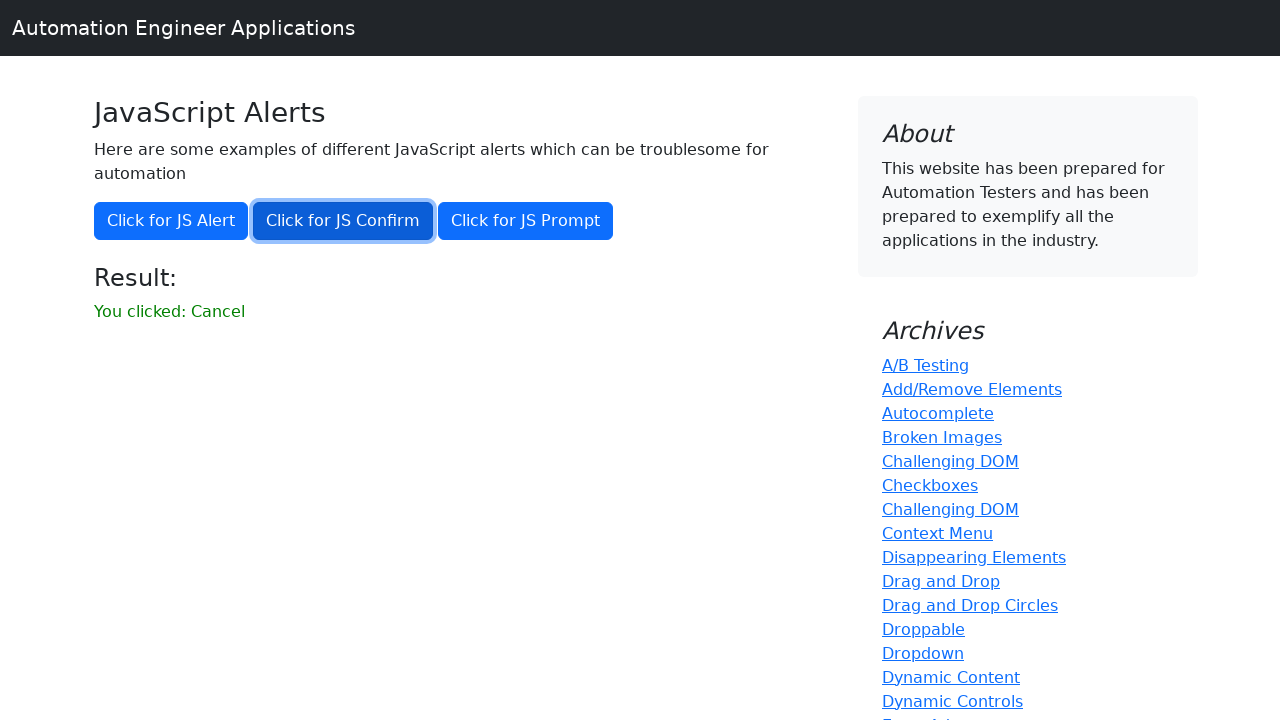

Retrieved result text: 'You clicked: Cancel'
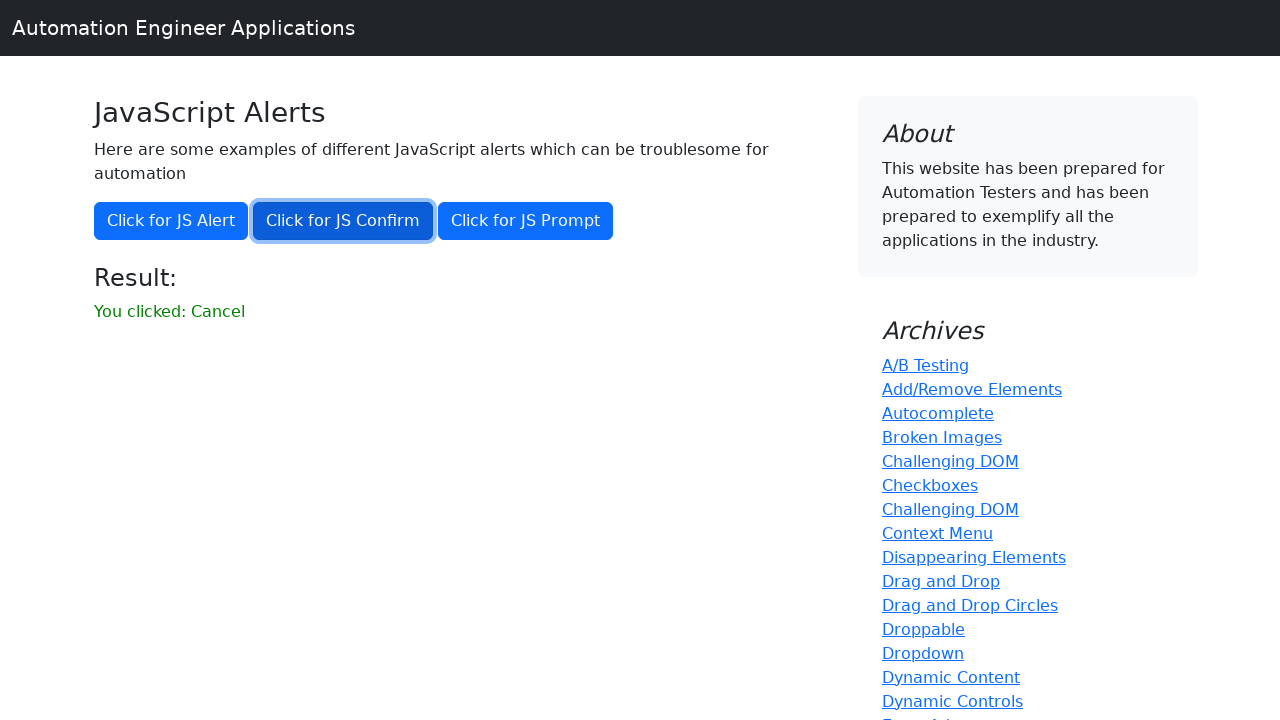

Verified result message shows 'You clicked: Cancel'
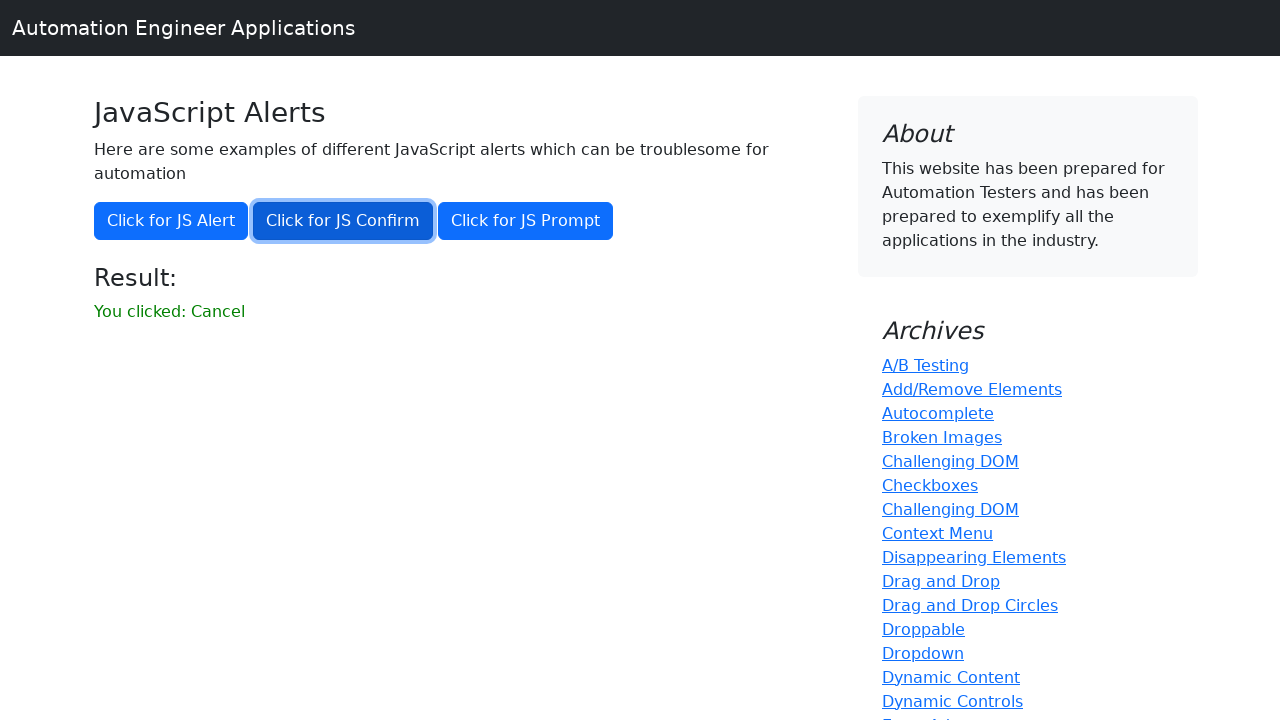

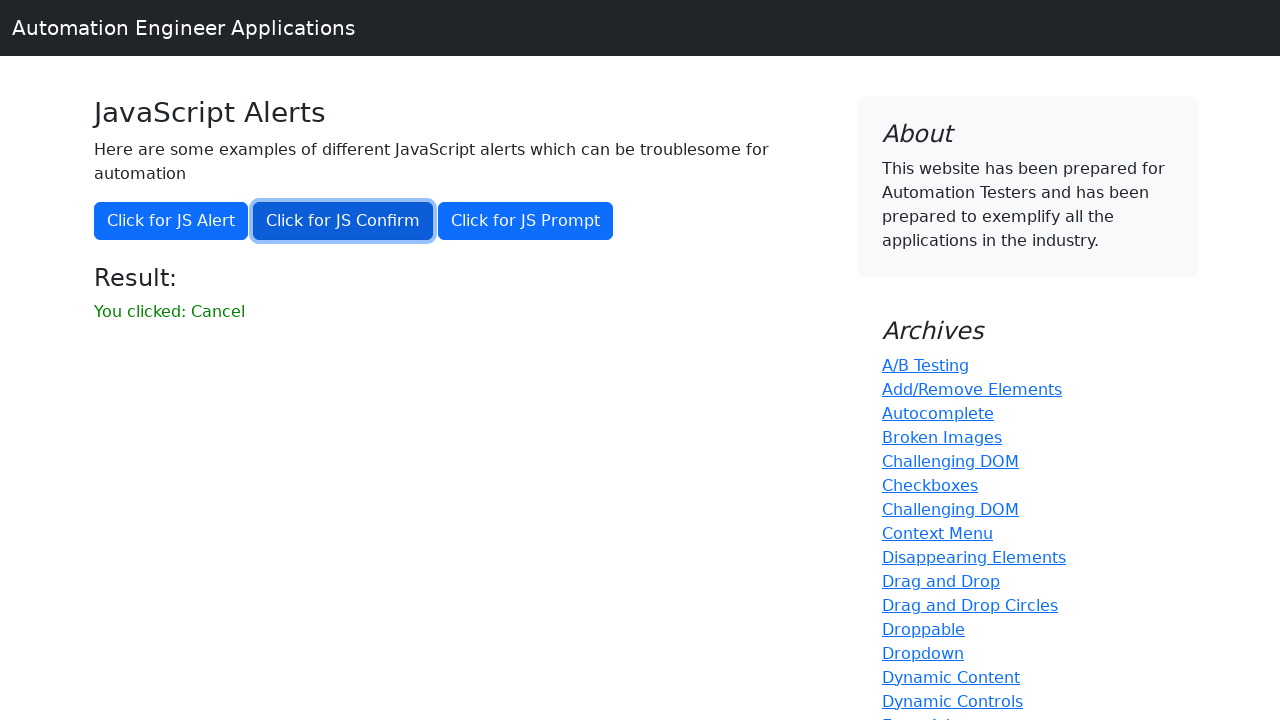